Navigates to an automation practice website, clicks on a demo table link, and verifies that a data table with employee information is displayed

Starting URL: http://automationbykrishna.com/

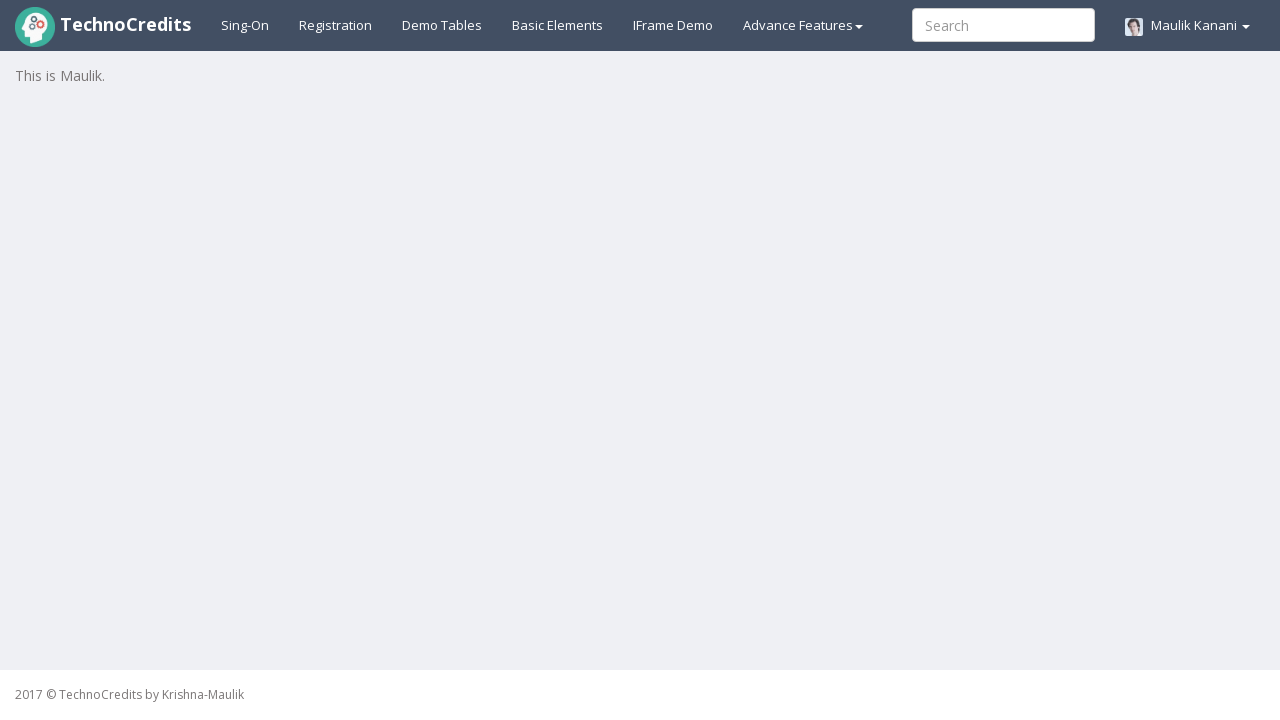

Clicked on demo table link at (442, 25) on #demotable
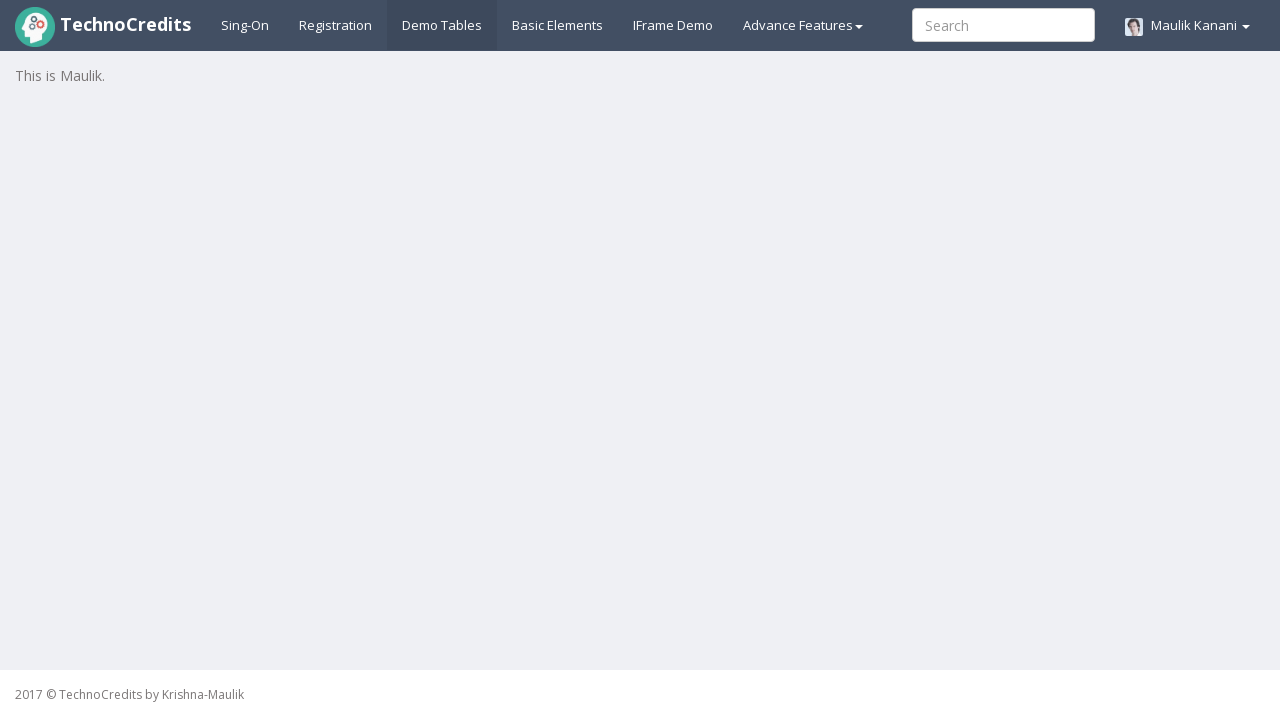

Table with id 'table1' is now visible
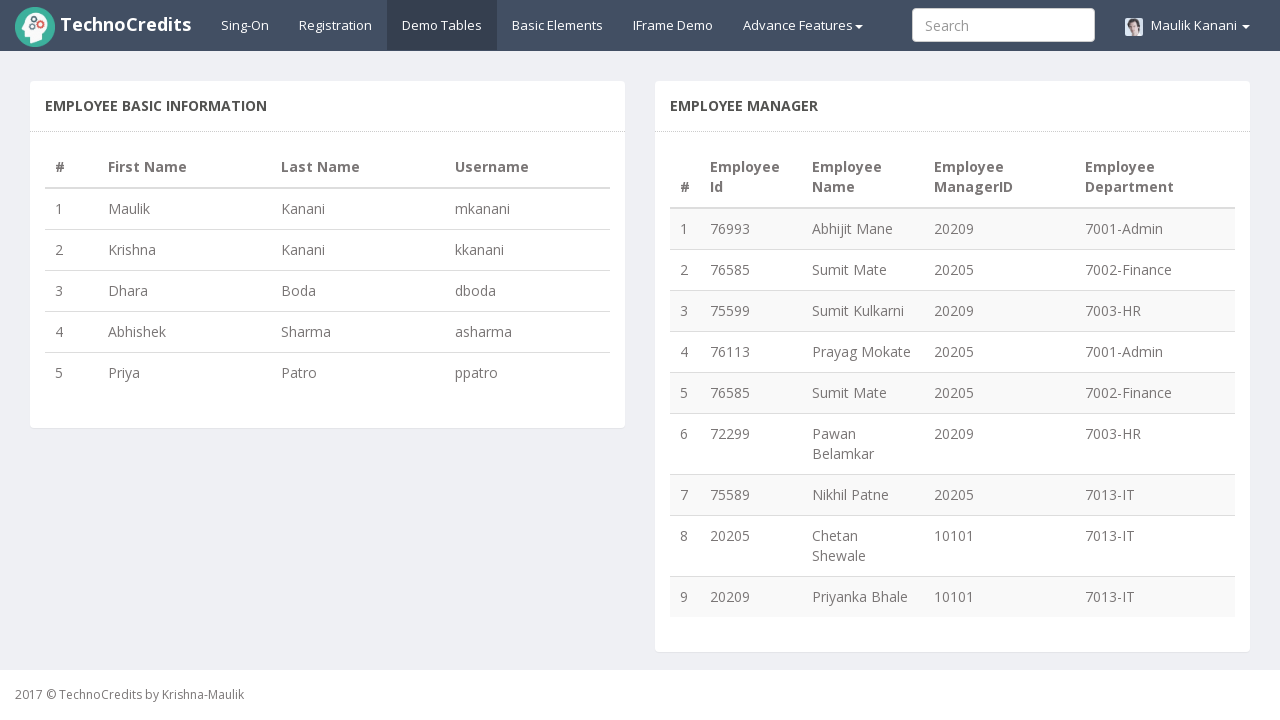

Verified that employee data rows are present in the table
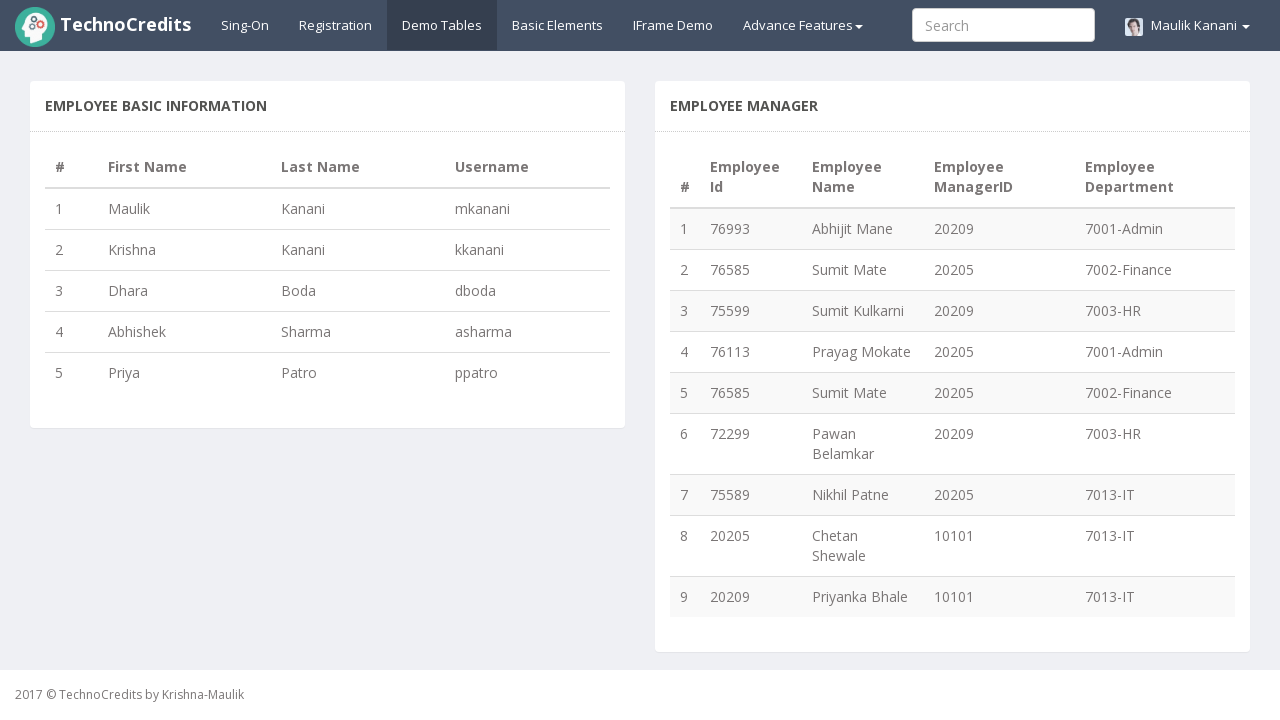

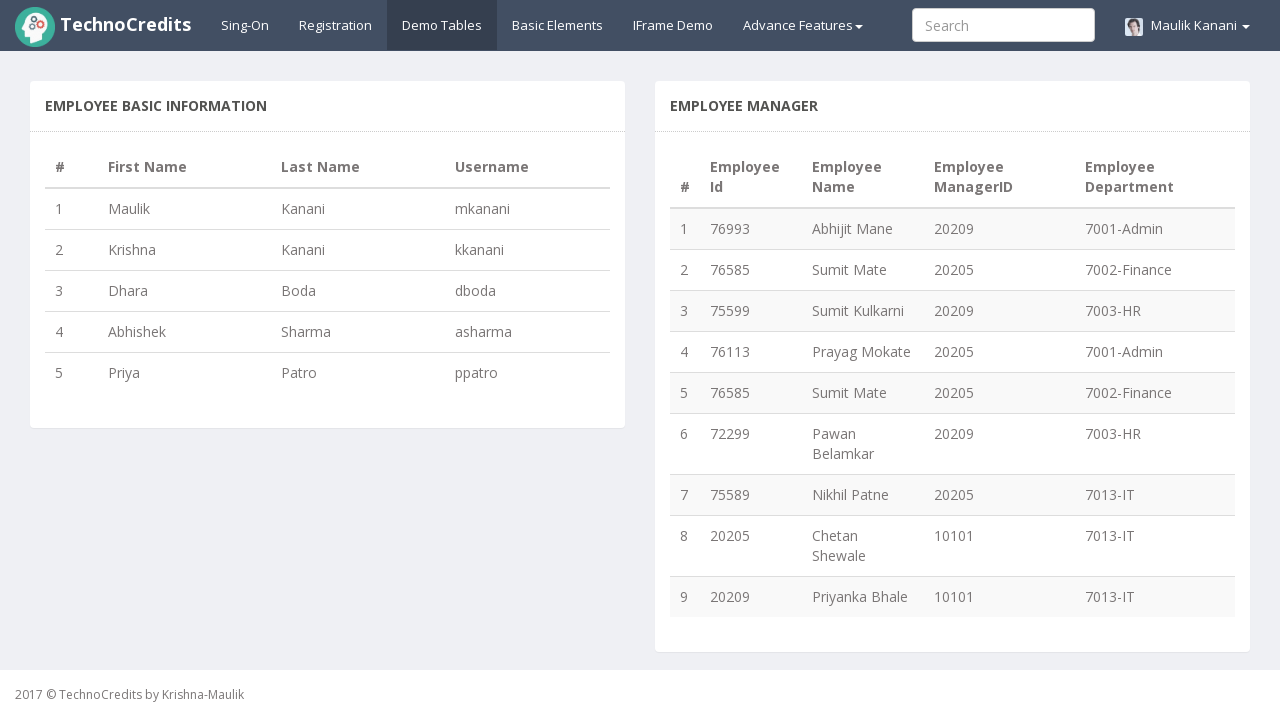